Tests JavaScript confirm dialog by clicking the second alert button, dismissing it (clicking Cancel), and verifying the result message.

Starting URL: https://testcenter.techproeducation.com/index.php?page=javascript-alerts

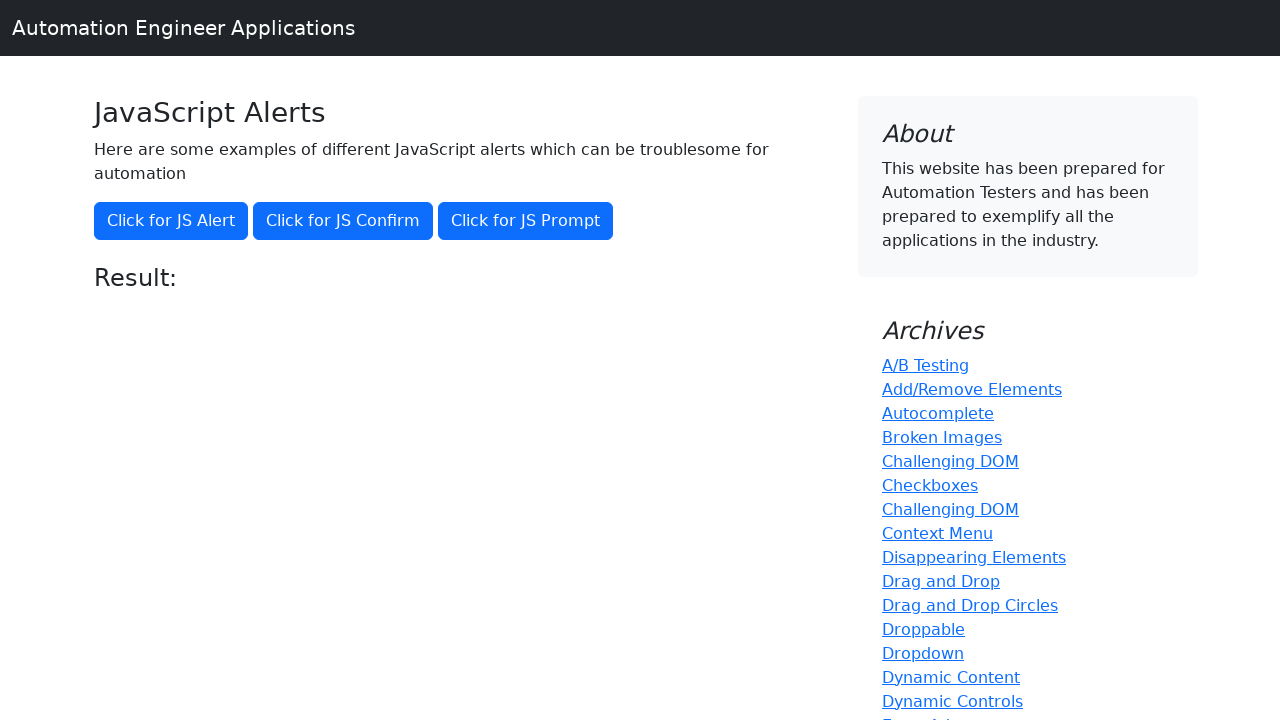

Set up dialog handler to dismiss alerts by clicking Cancel
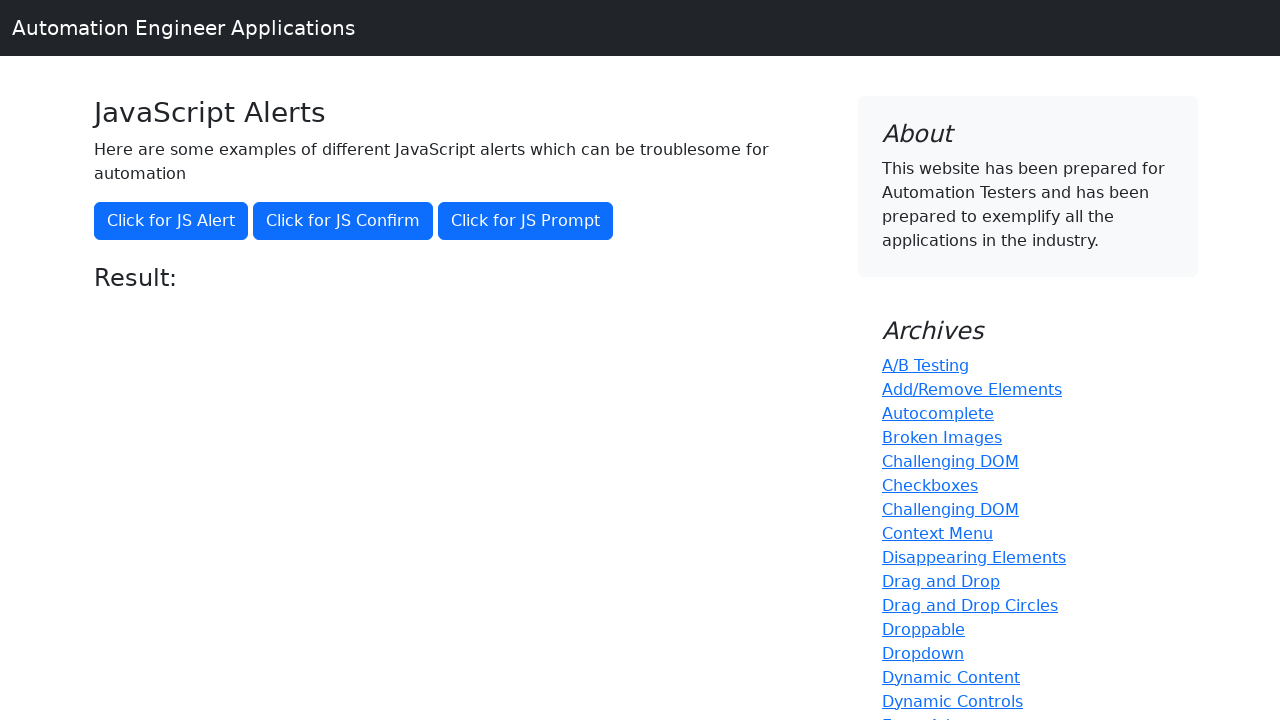

Clicked the JS Confirm button to trigger the confirm dialog at (343, 221) on xpath=//button[@onclick='jsConfirm()']
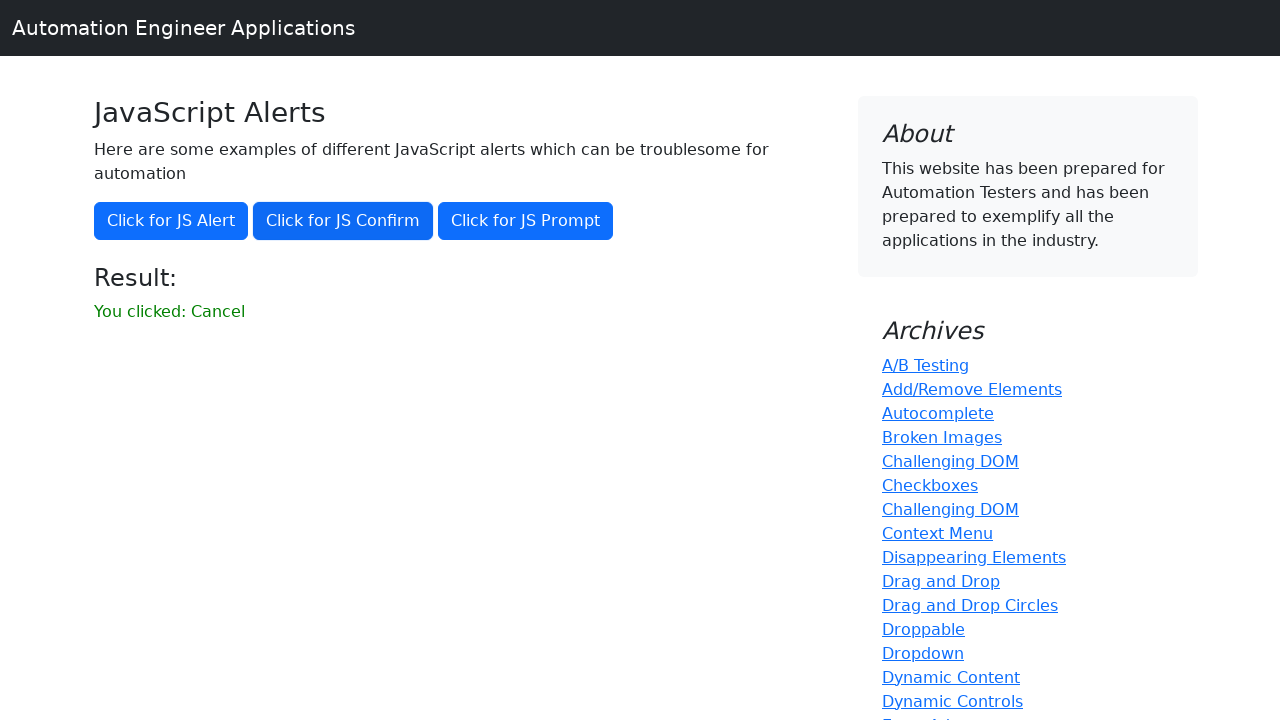

Result element appeared after dismissing the confirm dialog
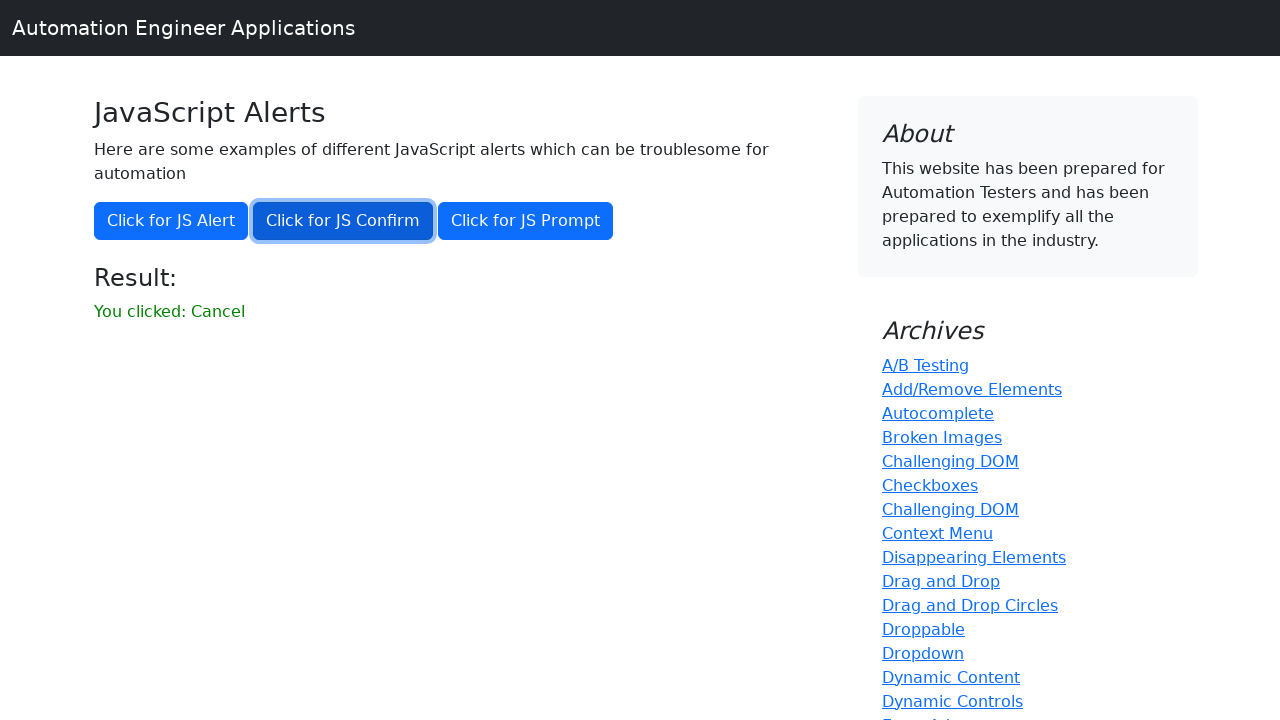

Retrieved result text: 'You clicked: Cancel'
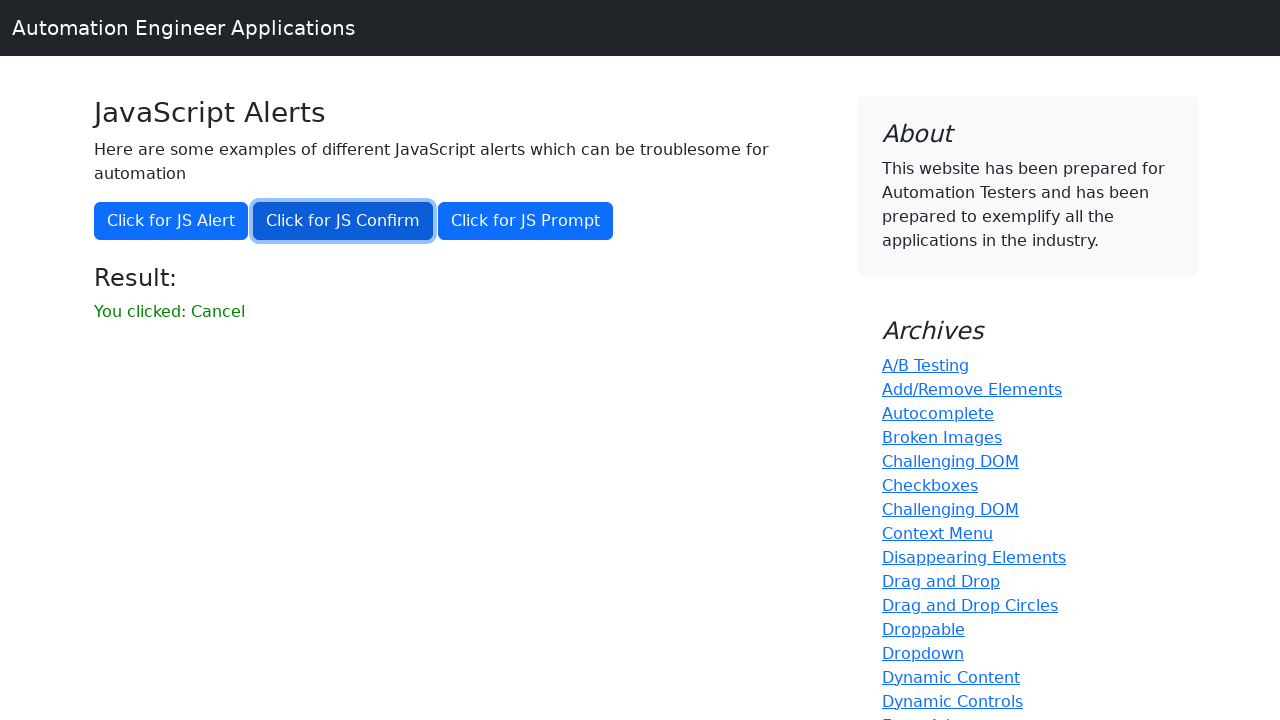

Verified that result text equals 'You clicked: Cancel'
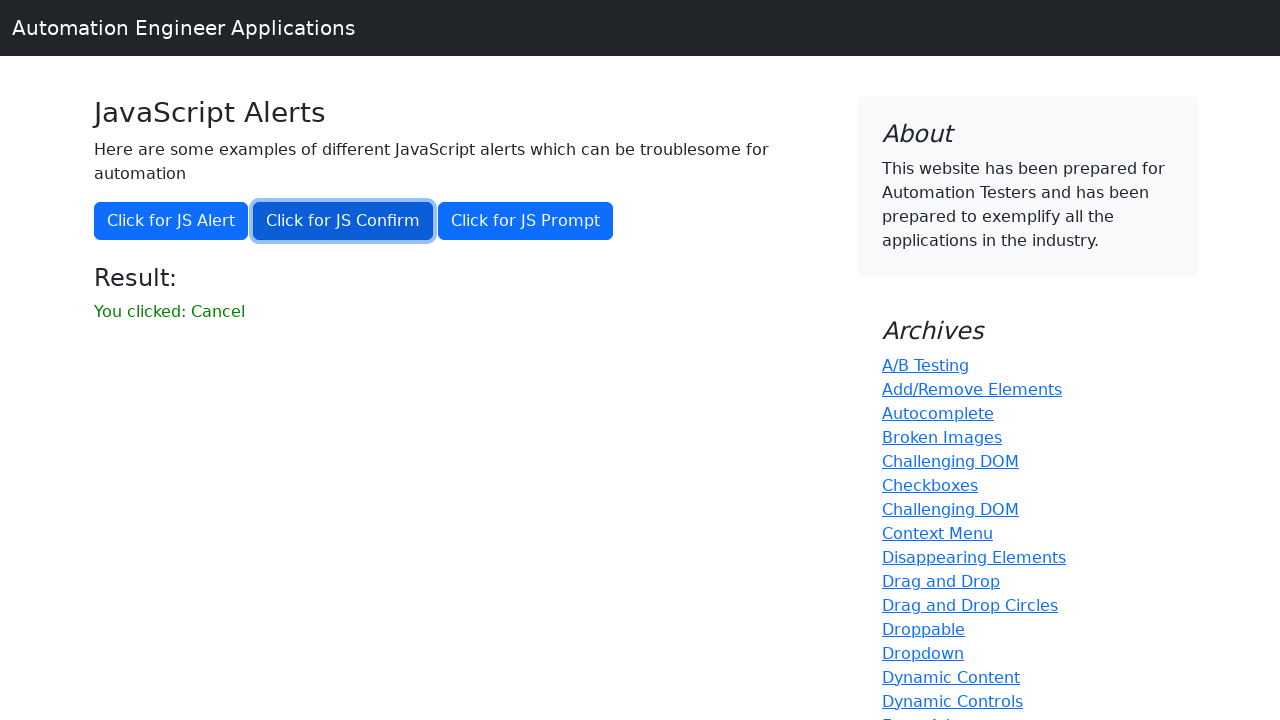

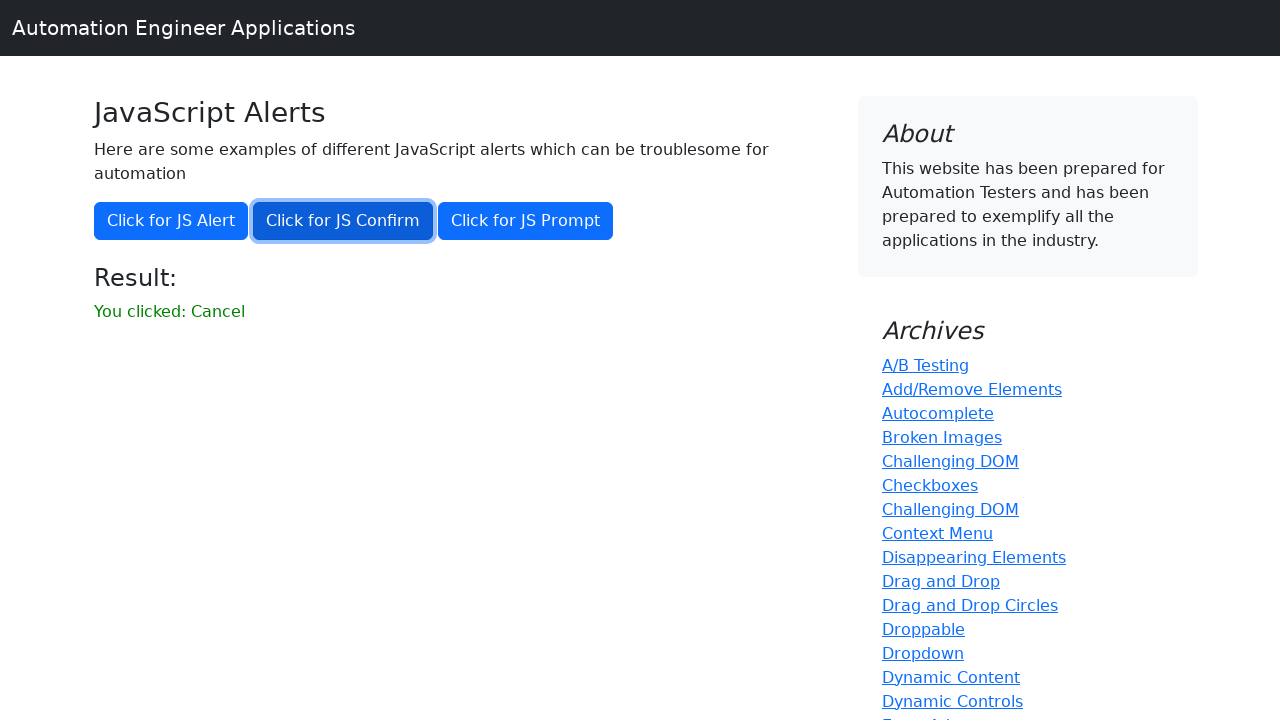